Navigates to WiseQuarter homepage and verifies that the current URL contains "wisequarter"

Starting URL: https://www.wisequarter.com

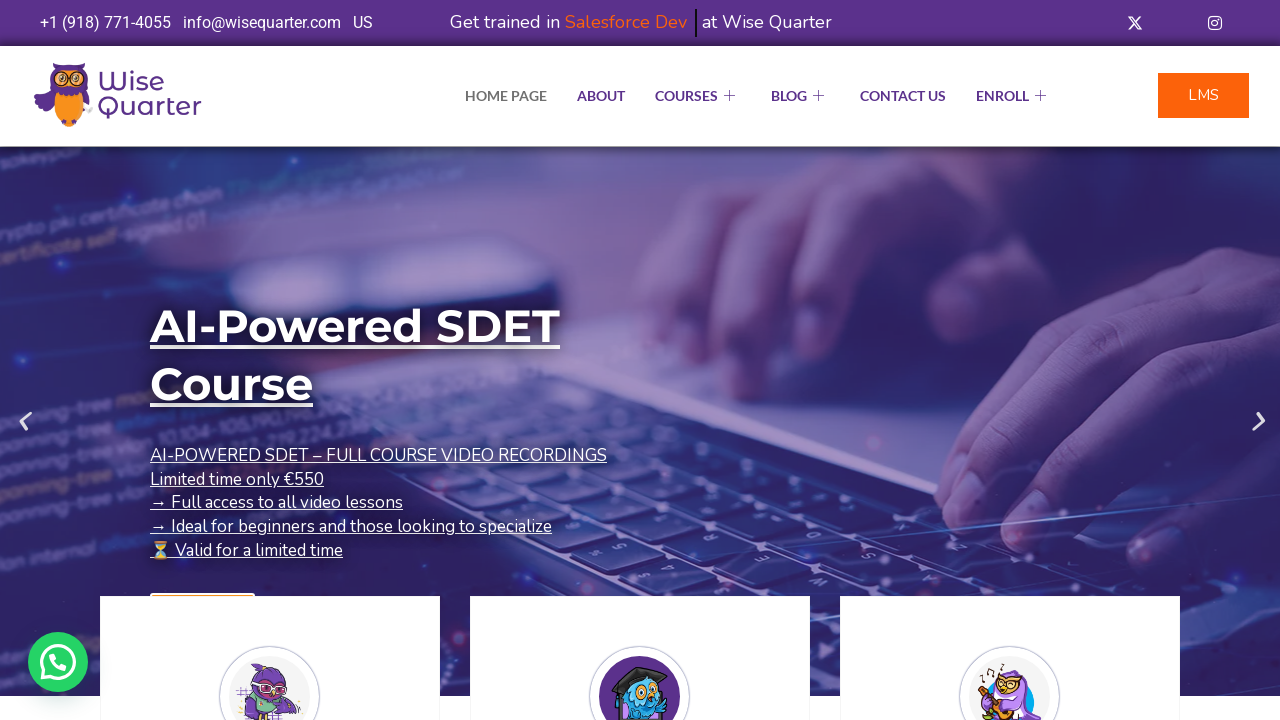

Waited for page to reach domcontentloaded state
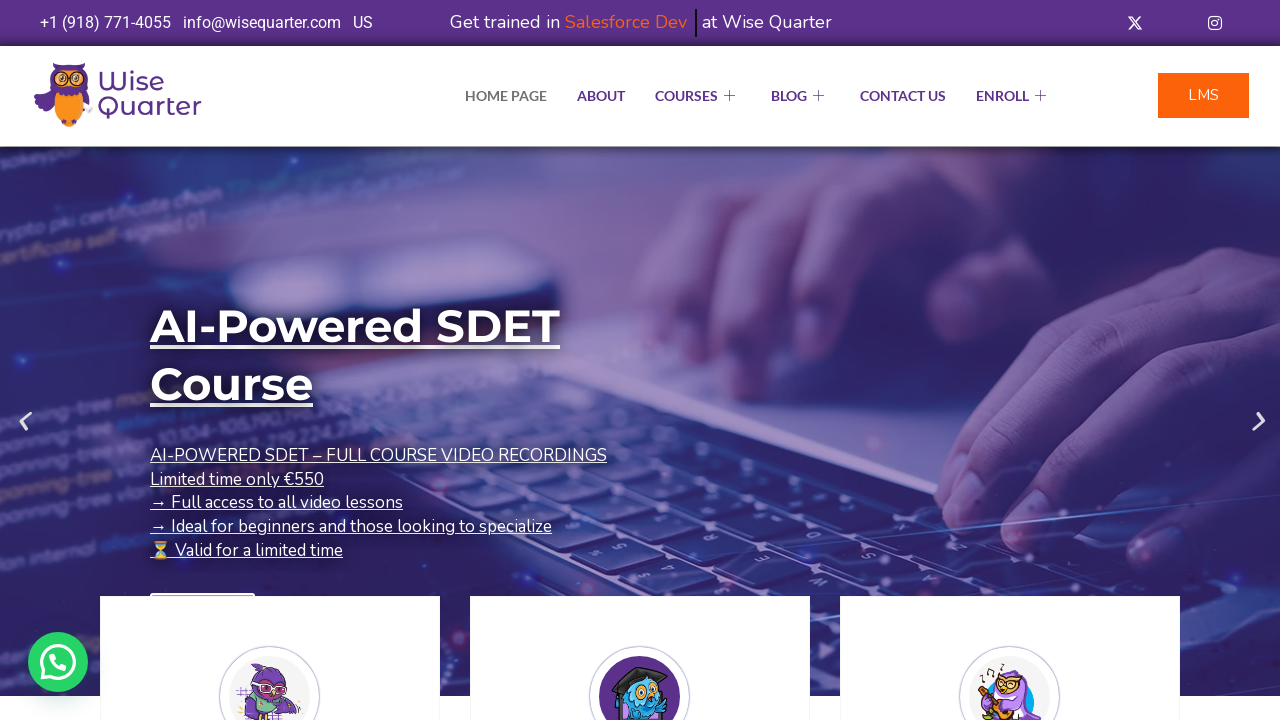

Retrieved current URL from page
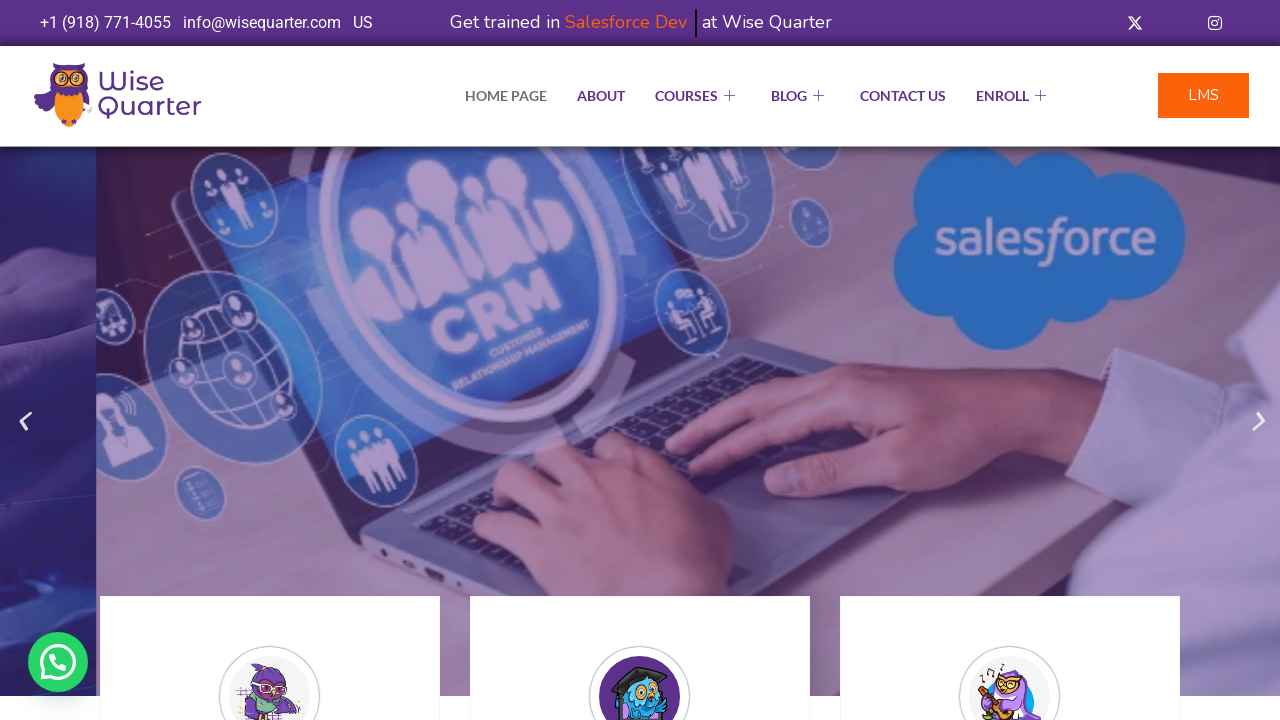

Verified that current URL contains 'wisequarter'
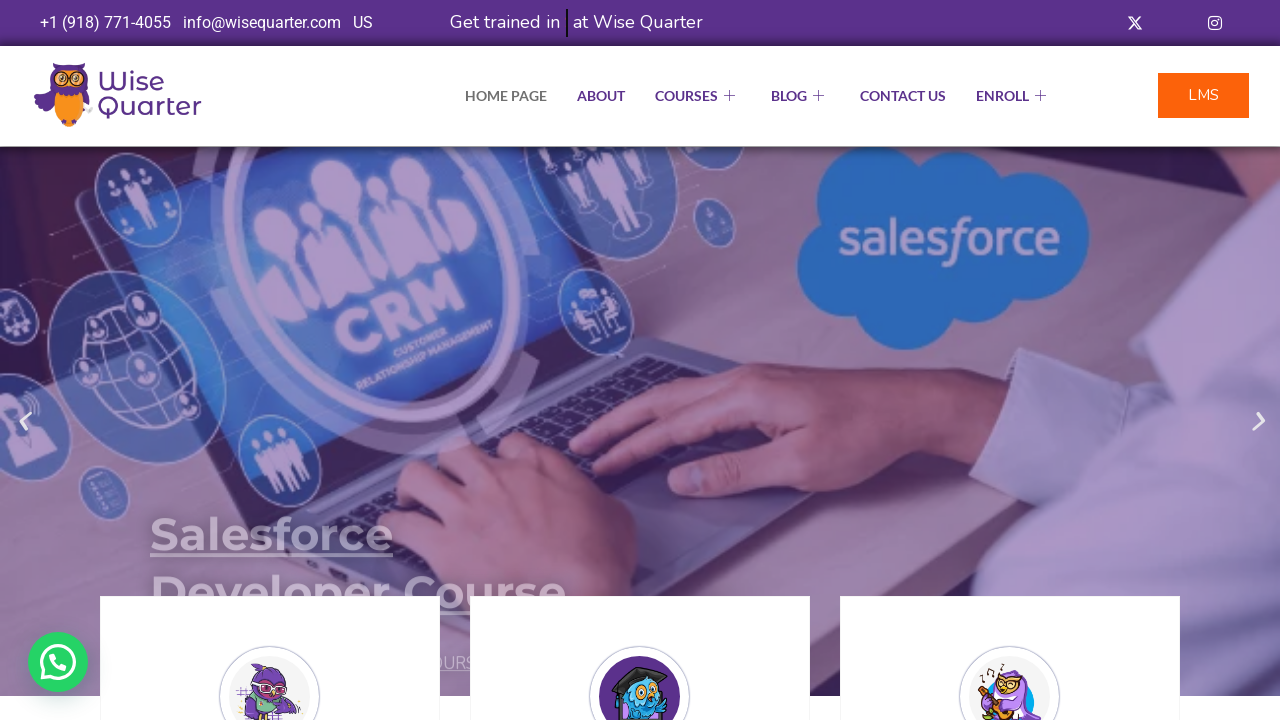

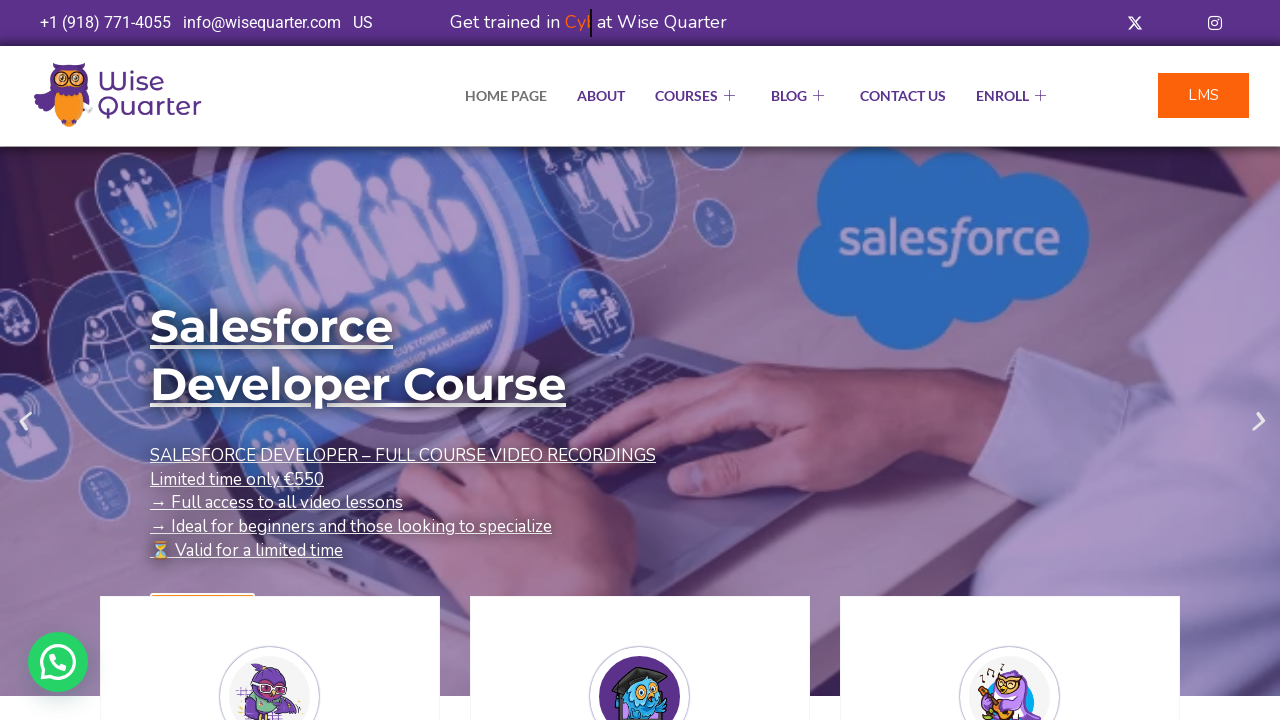